Tests security indicators on PayTR main page by checking for HTTPS references, security badges, and security-related text

Starting URL: https://www.paytr.com

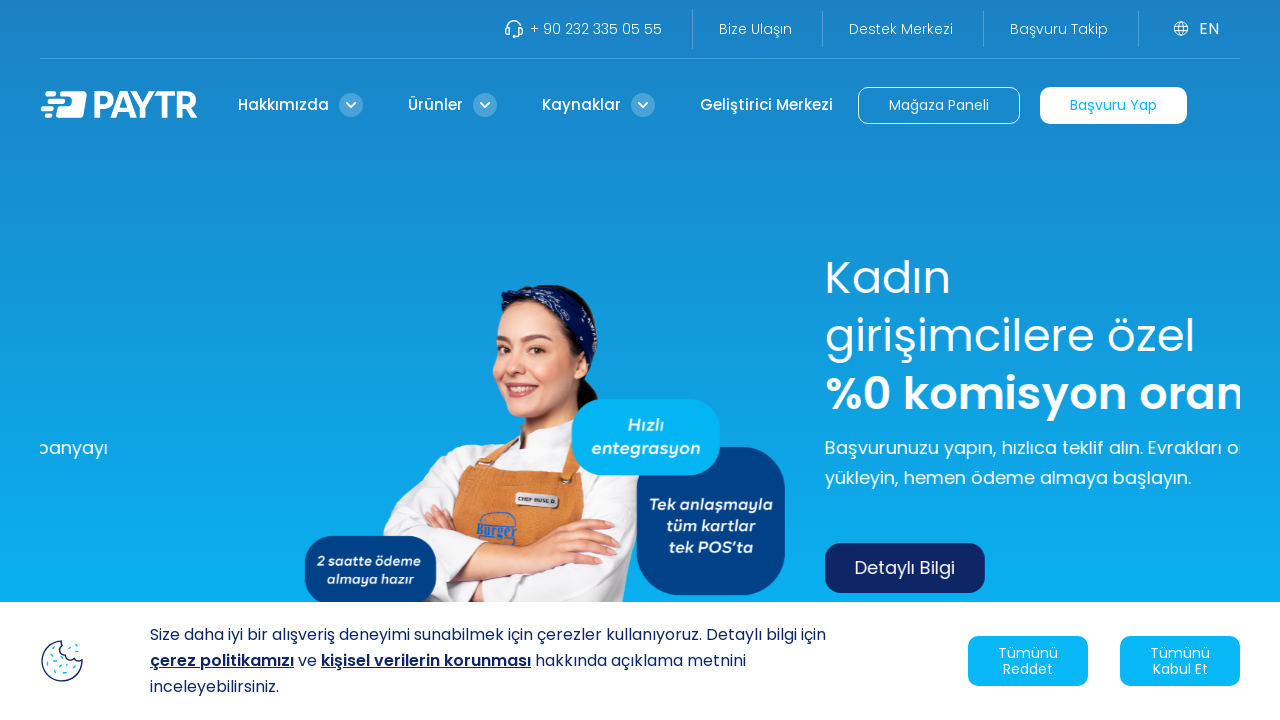

Waited for body element to load on PayTR main page
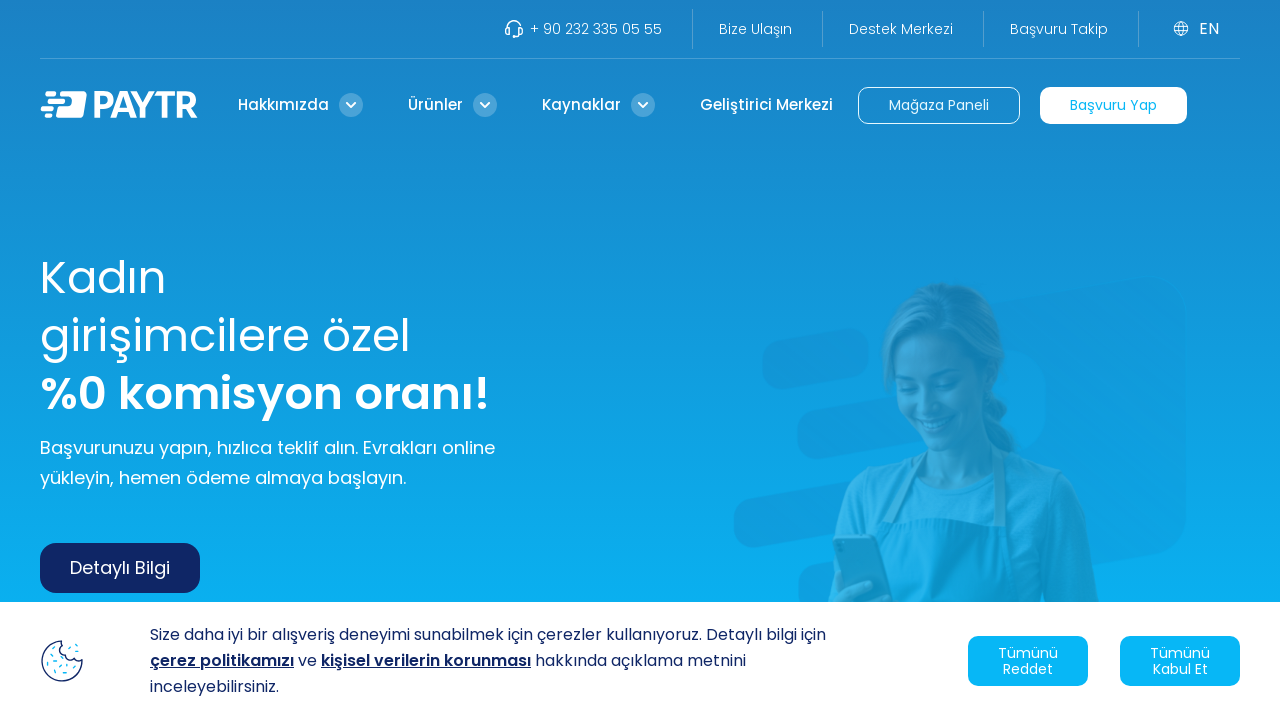

Retrieved page content for security analysis
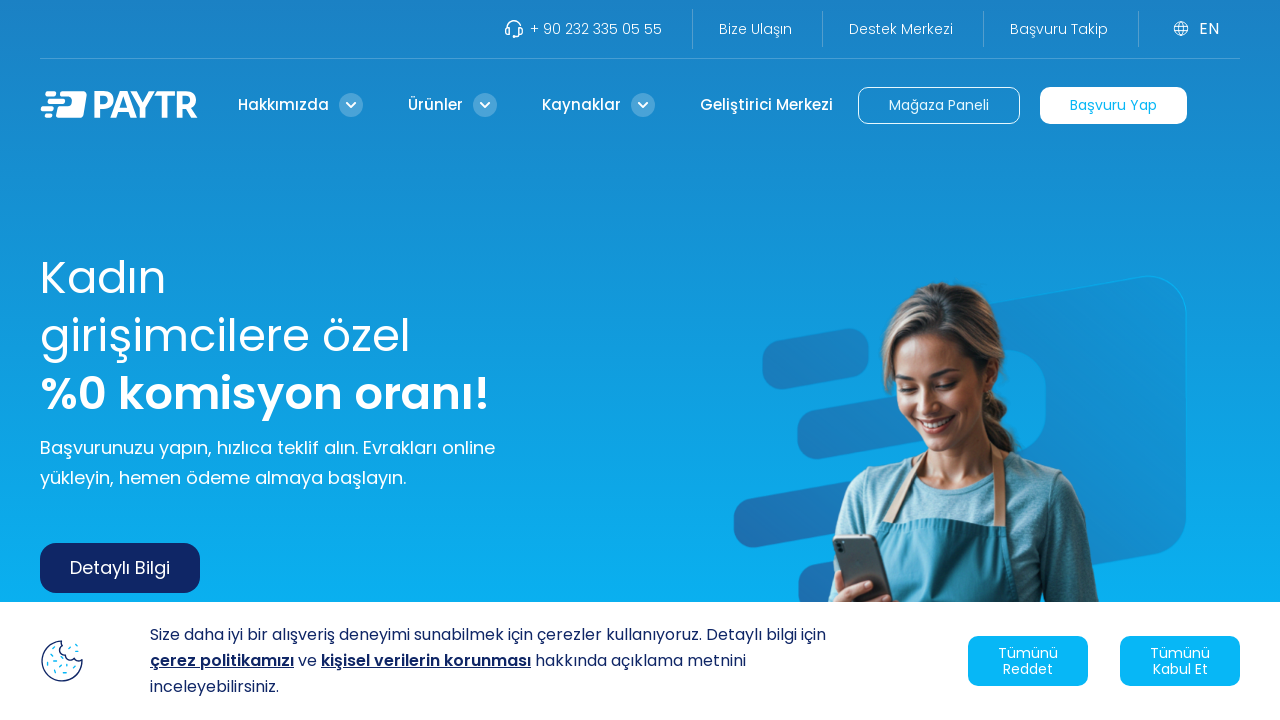

Checked for HTTPS references in page content
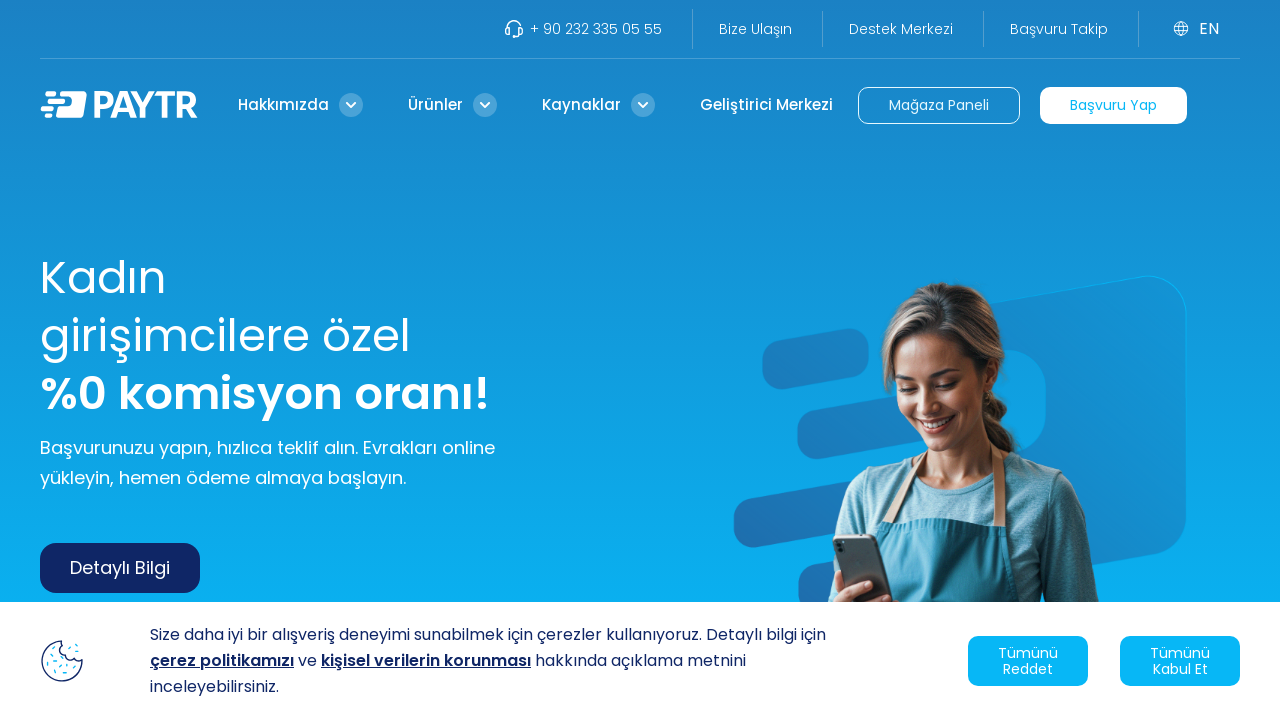

Checked for security badges in page content
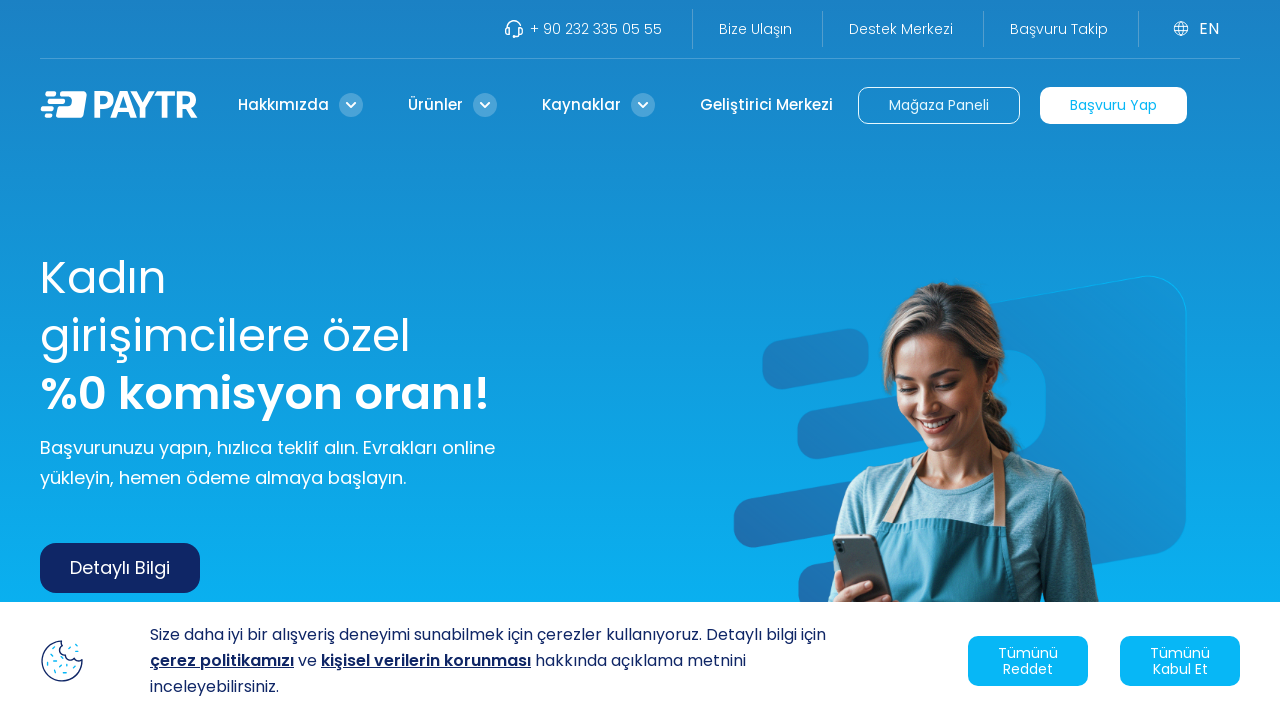

Checked for password input security fields in page content
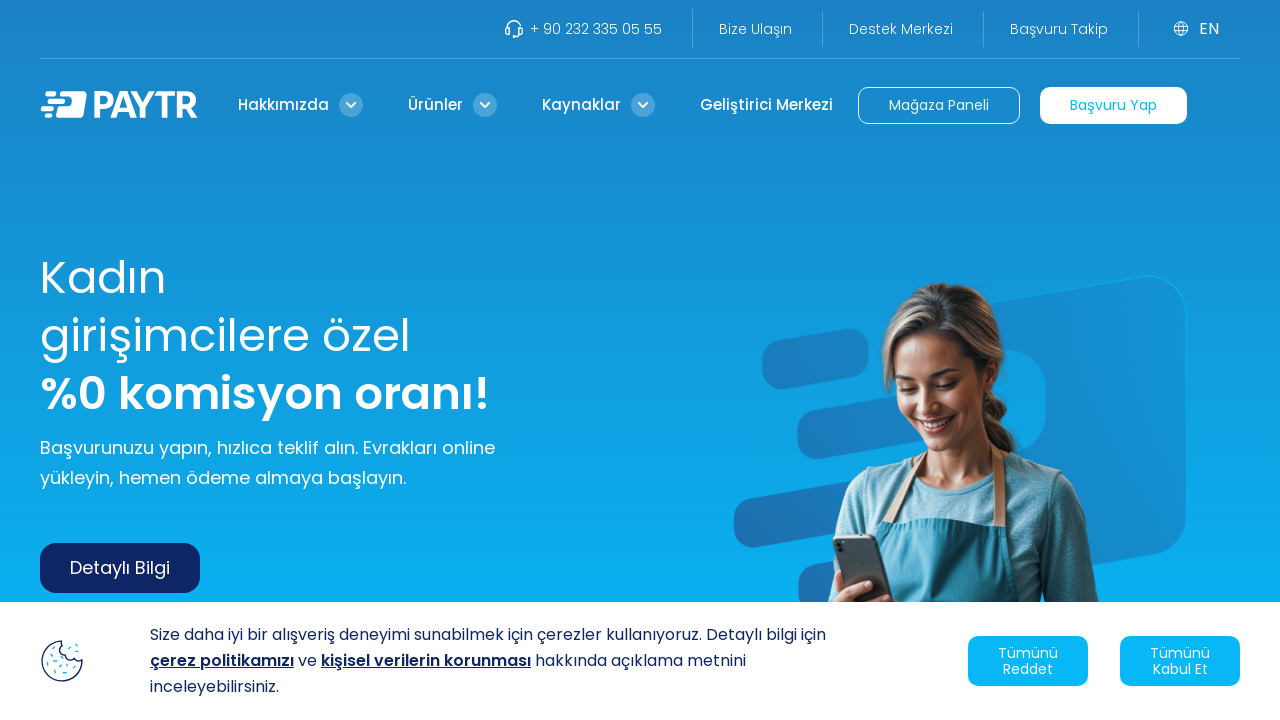

Checked for security-related text in page content
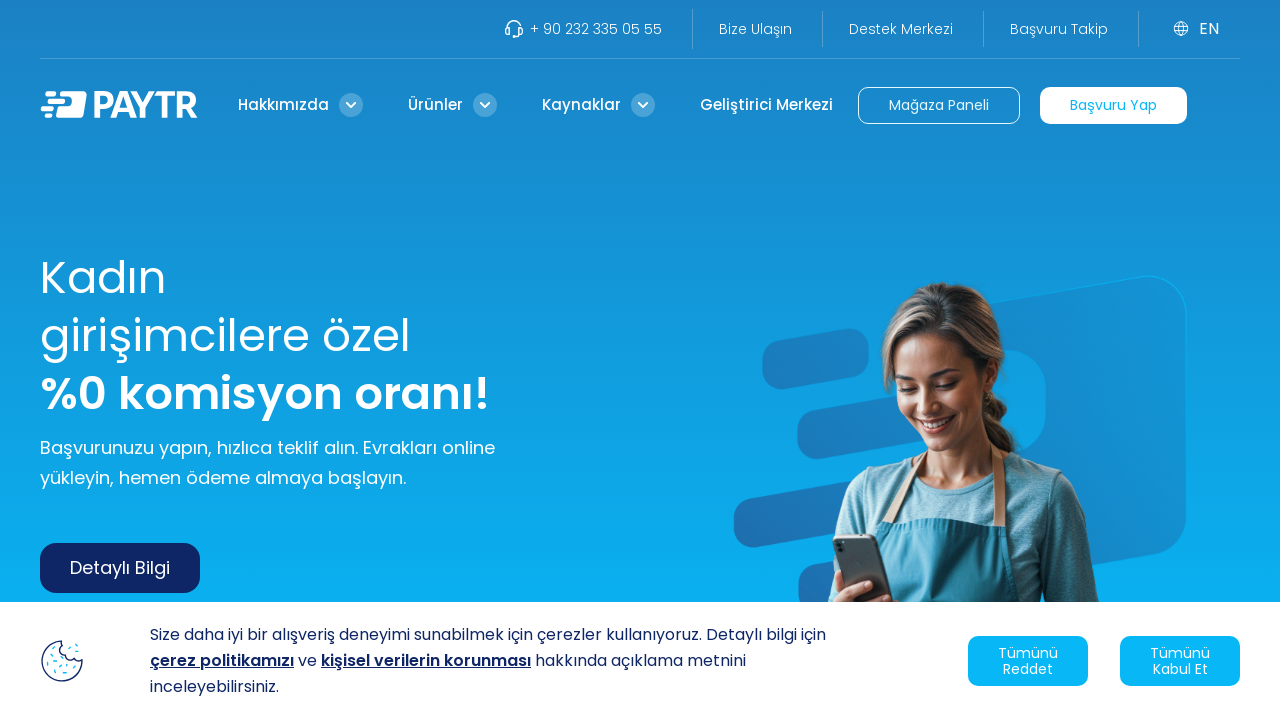

Printed security indicators report - HTTPS: True, Security badges: True, Password security: False, Security text: False
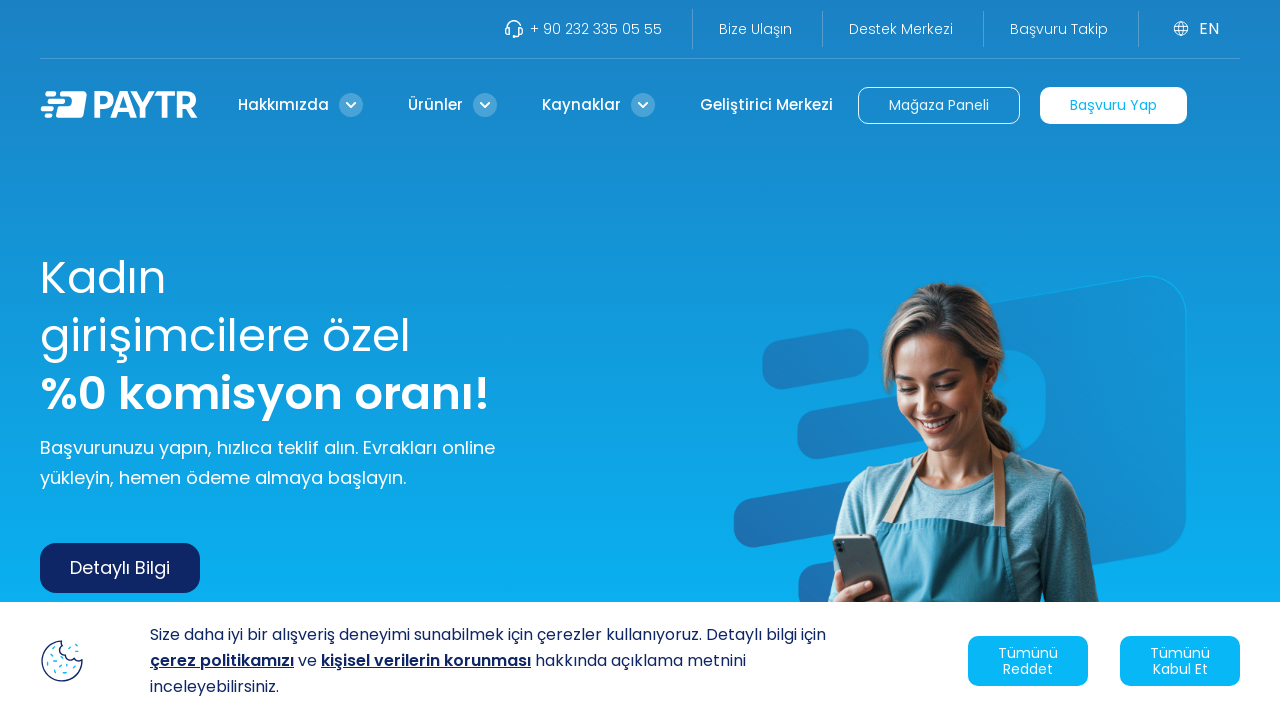

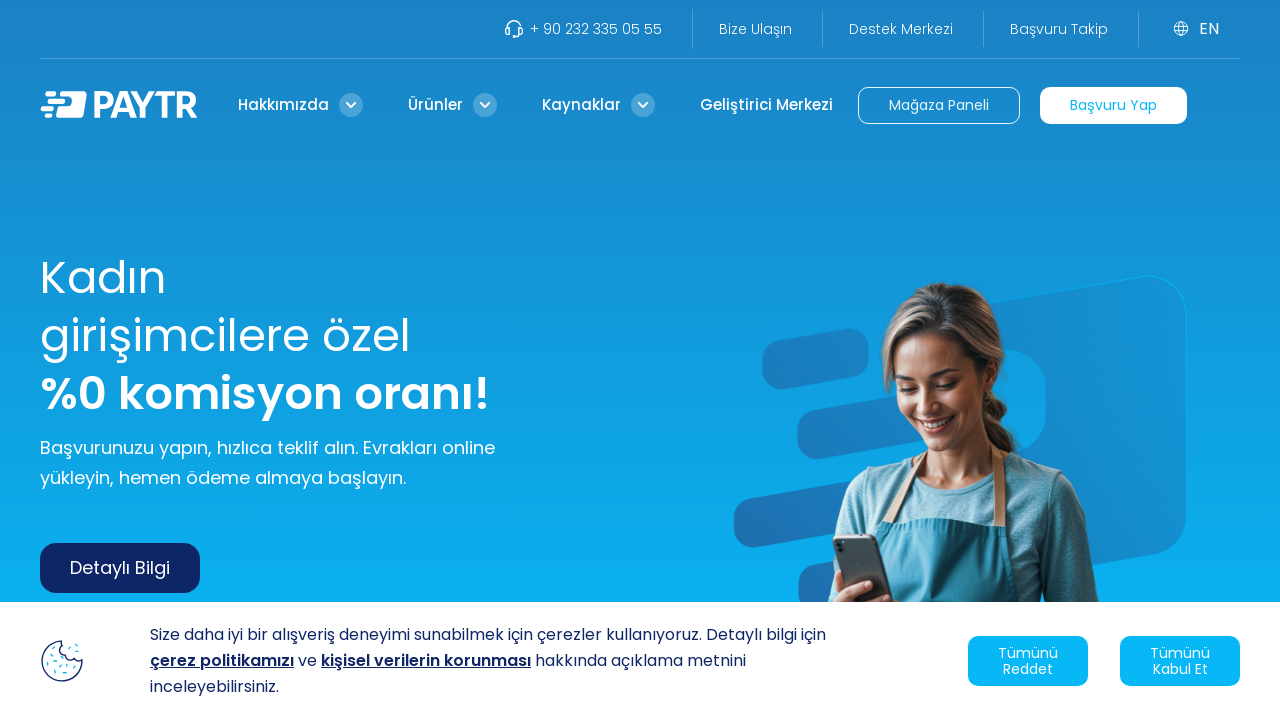